Tests the "Navigation" link by clicking it and verifying the page navigates successfully, then returns to the homepage

Starting URL: https://bonigarcia.dev/selenium-webdriver-java/

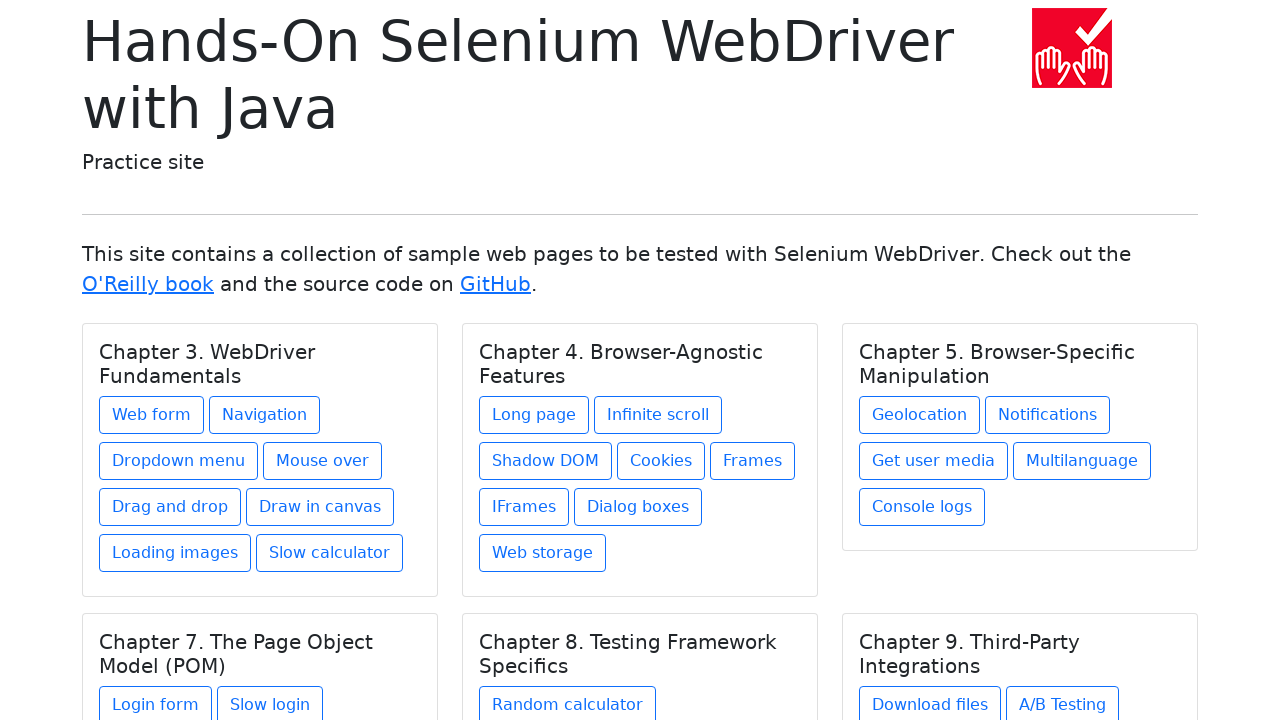

Clicked on the 'Navigation' link at (264, 415) on text=Navigation
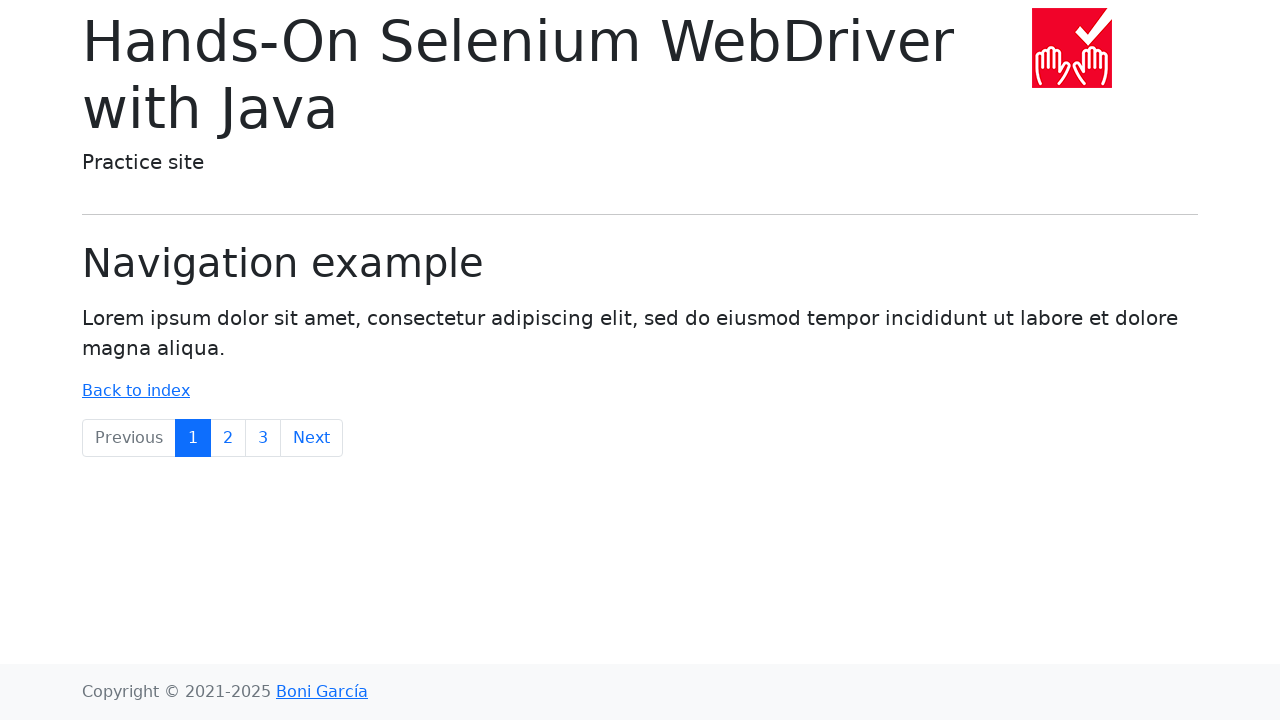

Page load completed after clicking Navigation link
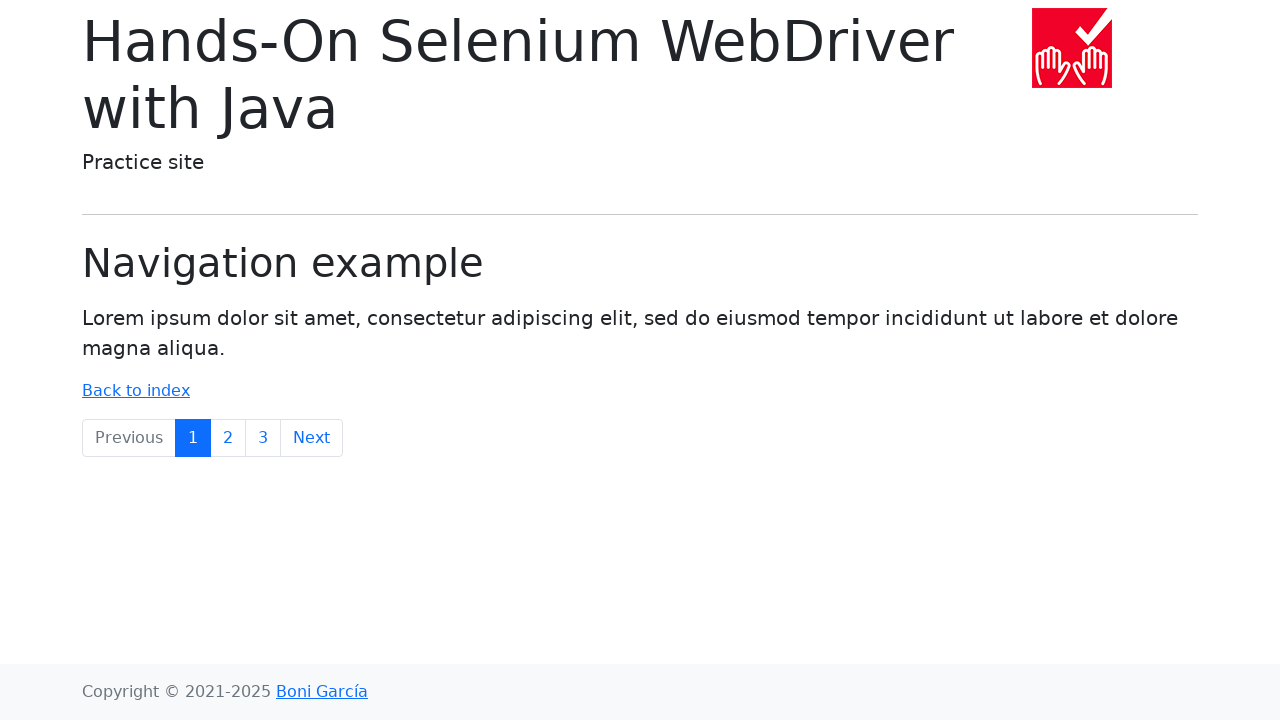

Navigated back to the homepage
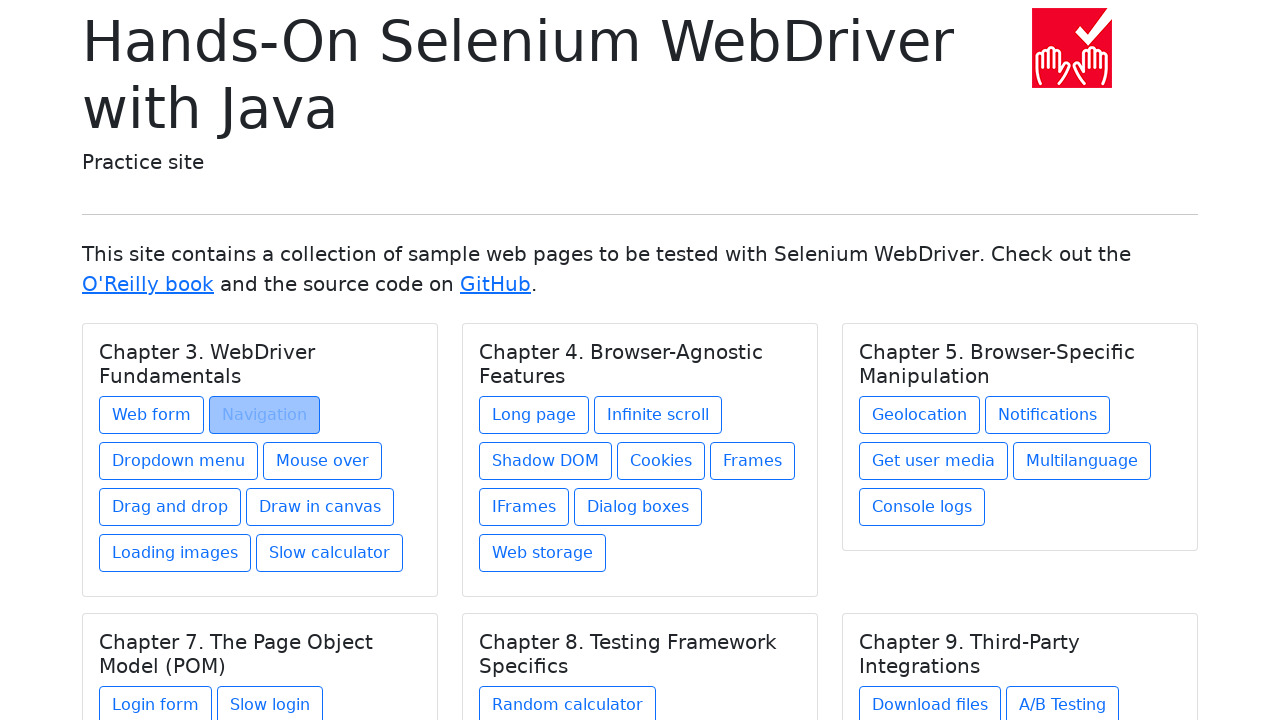

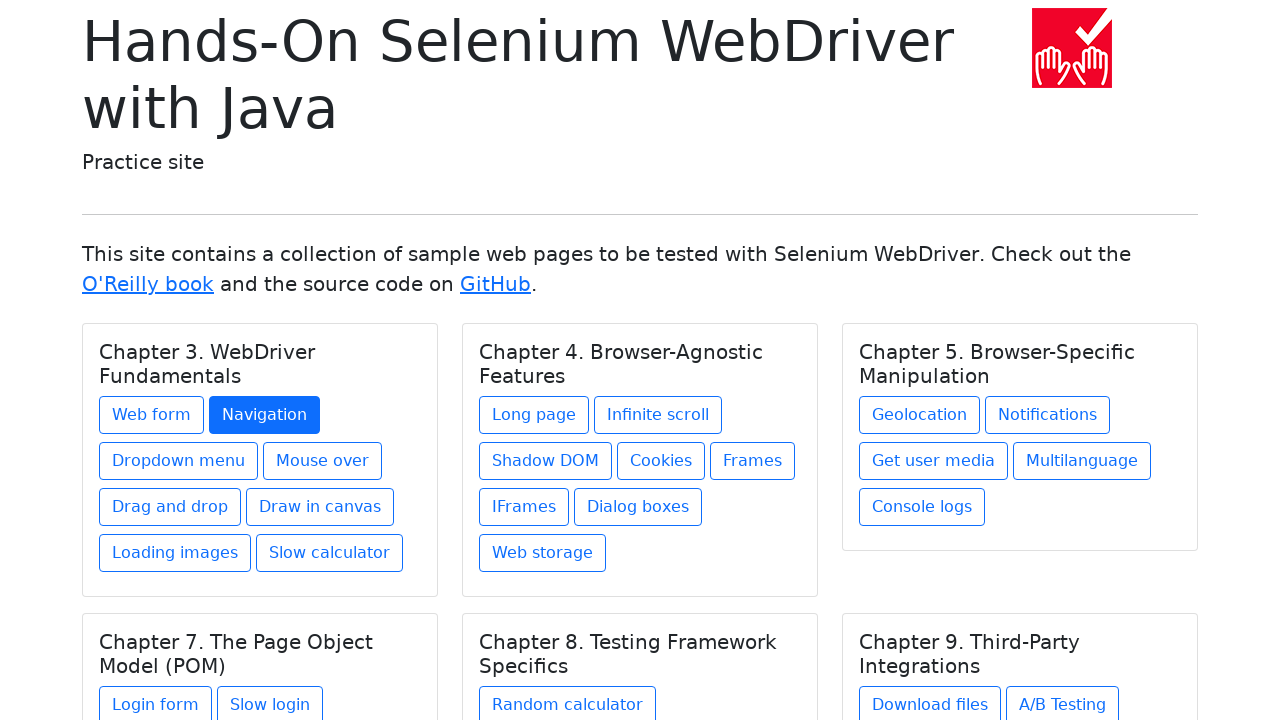